Tests e-commerce functionality by adding multiple products to cart and proceeding to checkout

Starting URL: https://rahulshettyacademy.com/seleniumPractise/

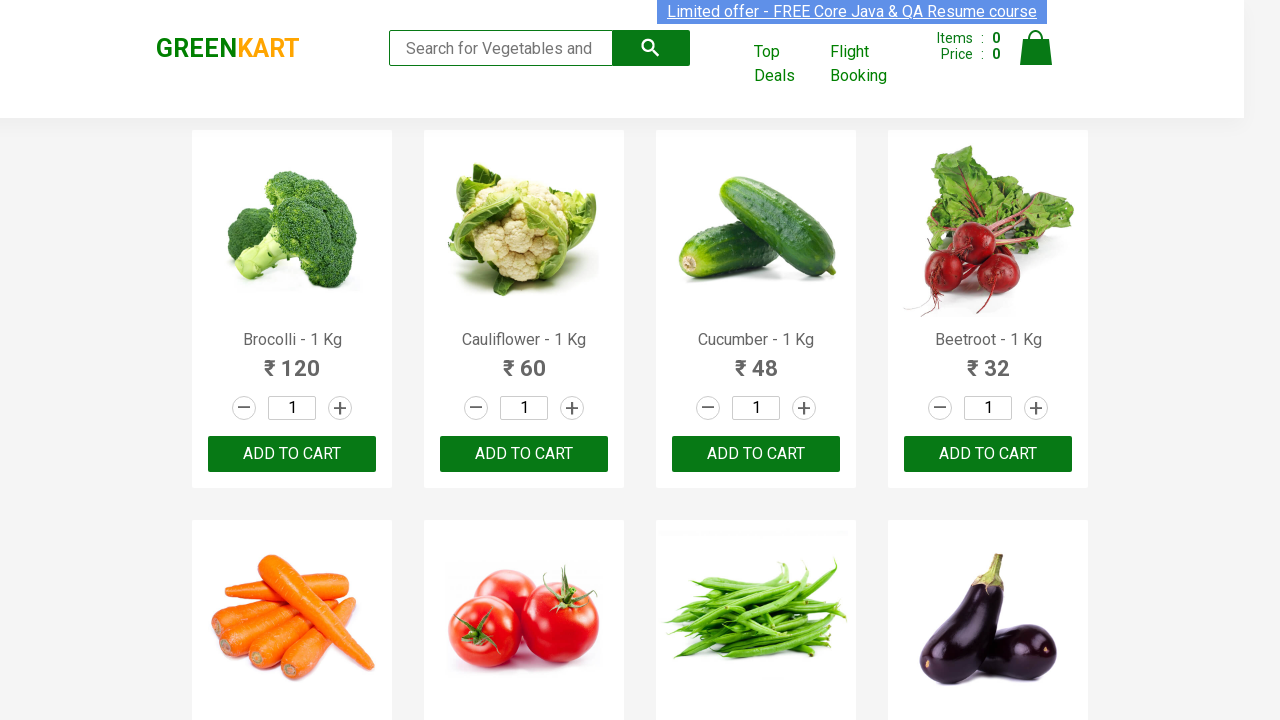

Added first product to cart at (292, 454) on xpath=//div[@class='products']/div[1]/div[3]/button
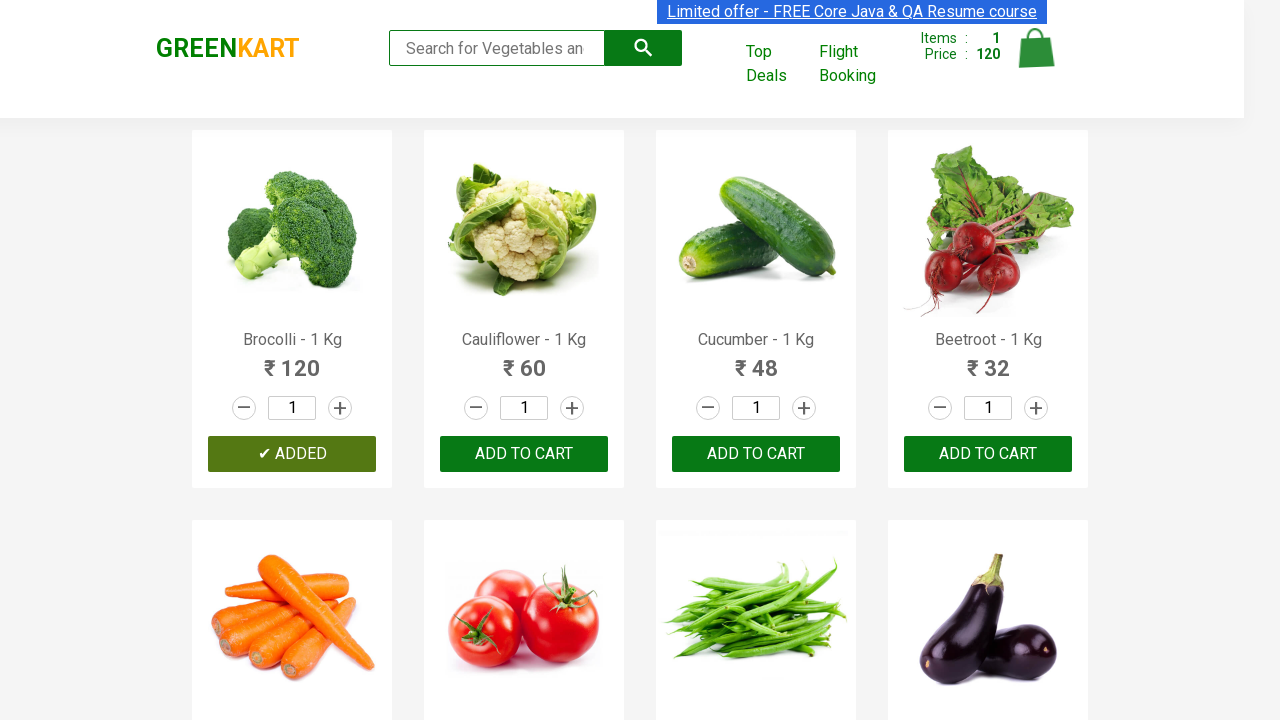

Added third product to cart at (756, 454) on xpath=//div[@class='products']/div[3]/div[3]/button
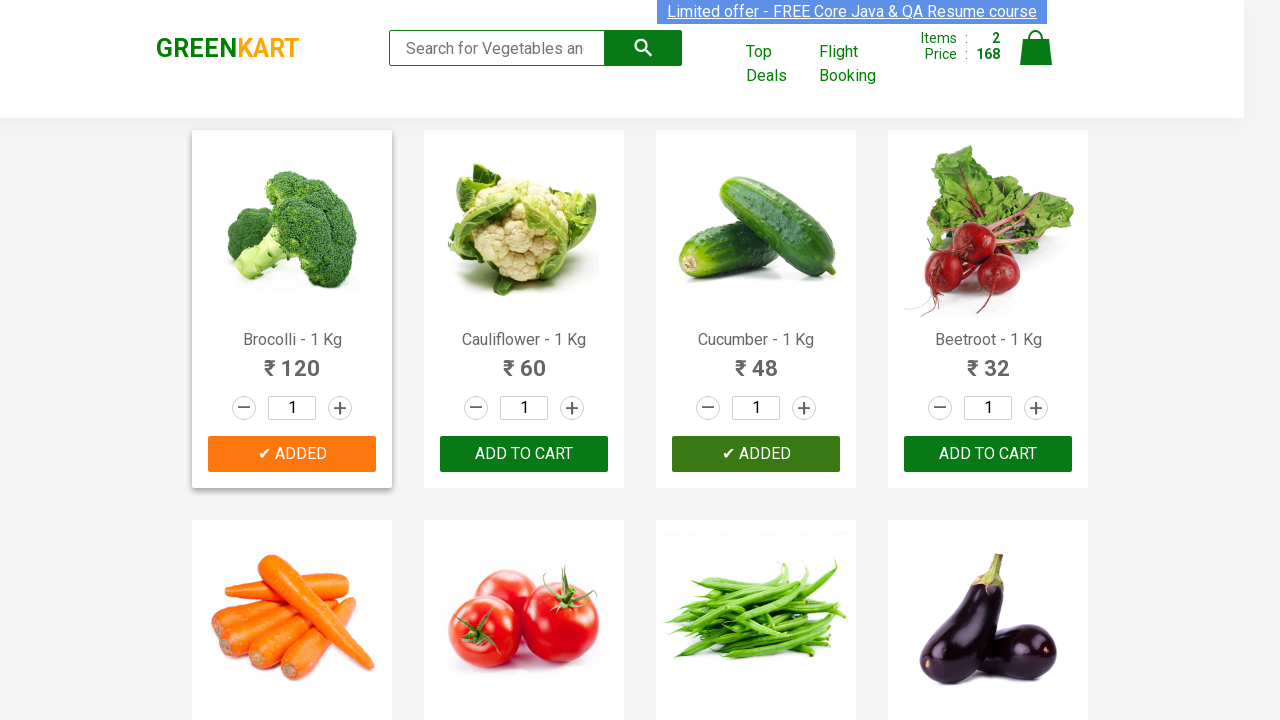

Added sixth product to cart at (524, 360) on xpath=//div[@class='products']/div[6]/div[3]/button
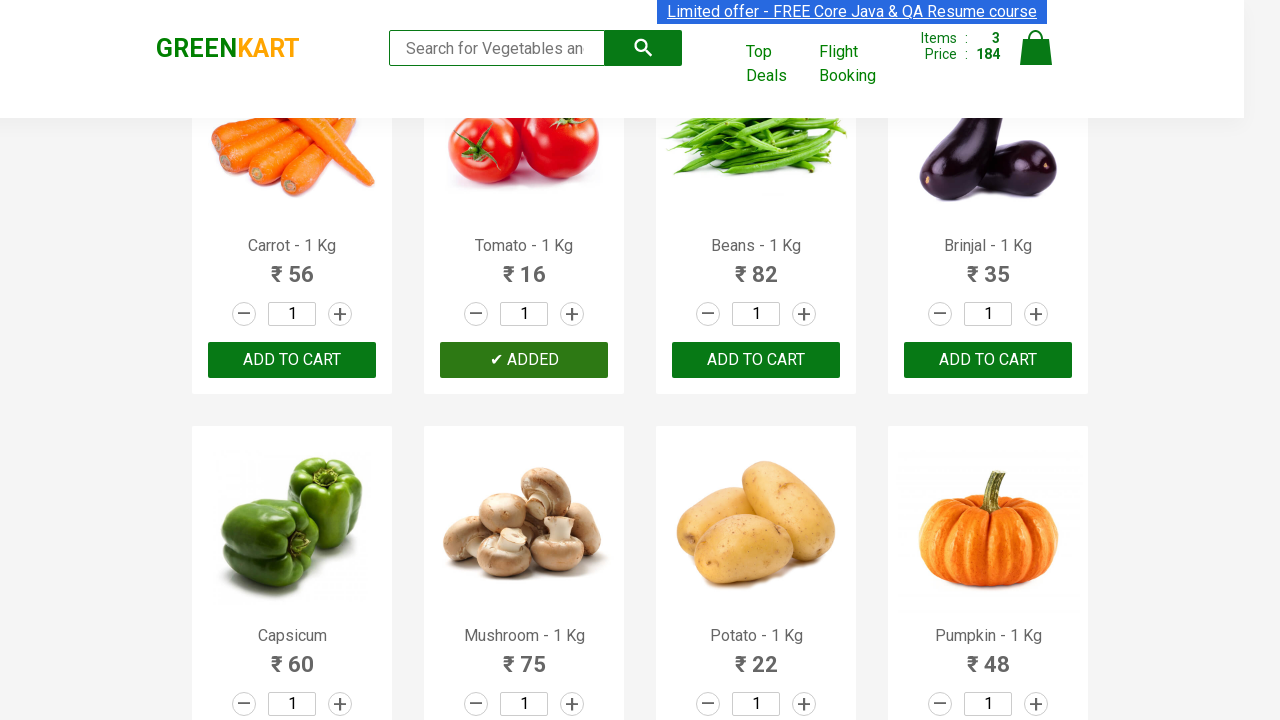

Opened shopping cart at (1036, 48) on xpath=//a[@class='cart-icon']/img
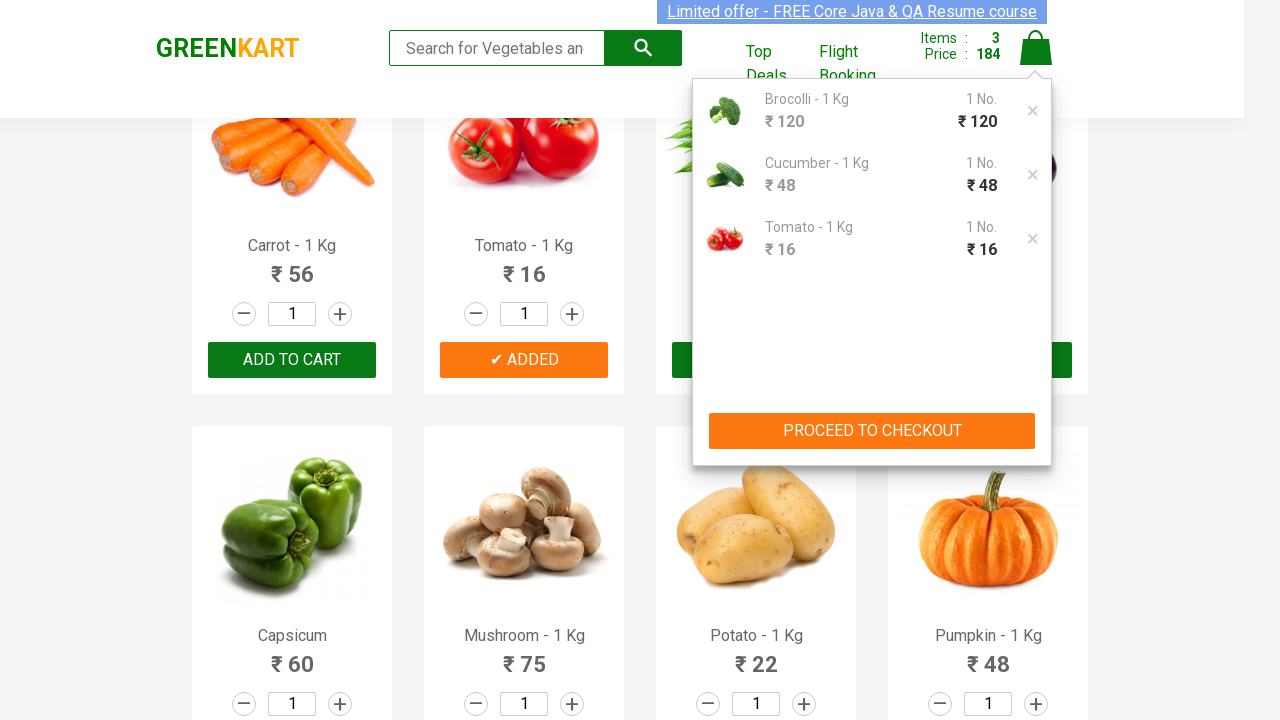

Proceeded to checkout at (872, 431) on xpath=//div[@class='cart-preview active']/div[2]/button
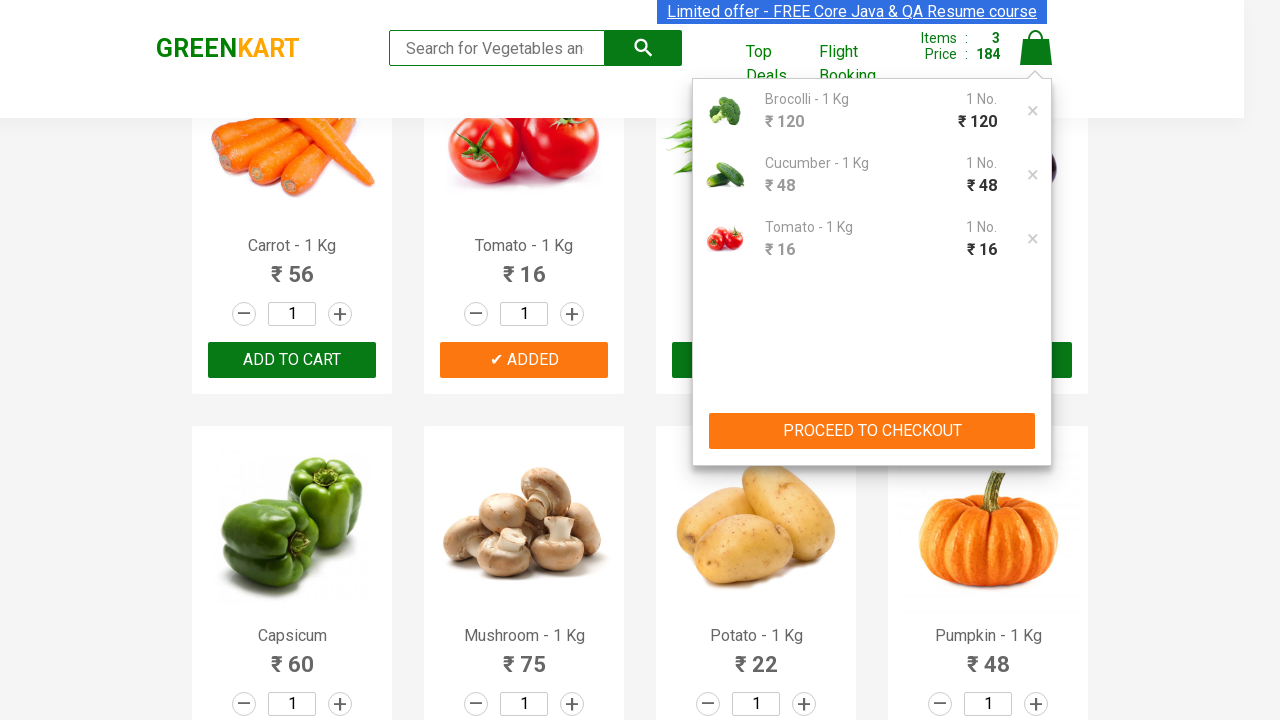

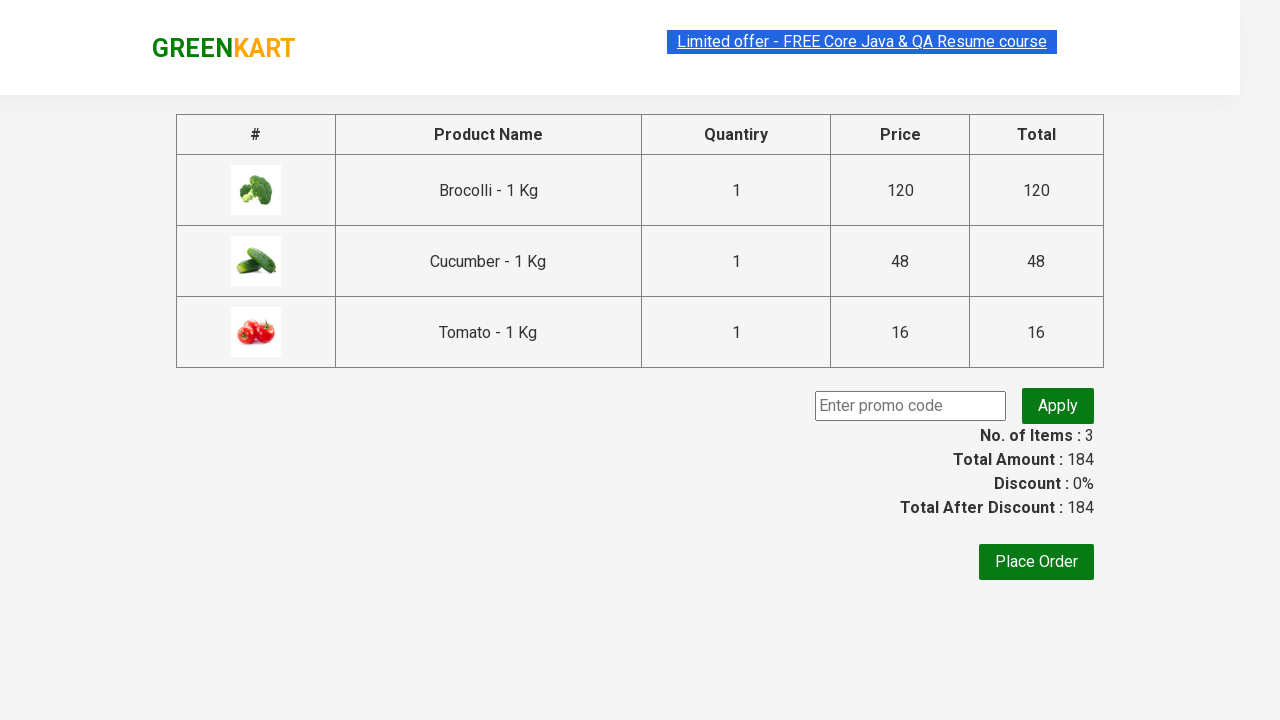